Tests clicking a button with a dynamically generated ID on the UI Testing Playground site. The test waits for the blue primary button to be clickable and then clicks it.

Starting URL: http://uitestingplayground.com/dynamicid

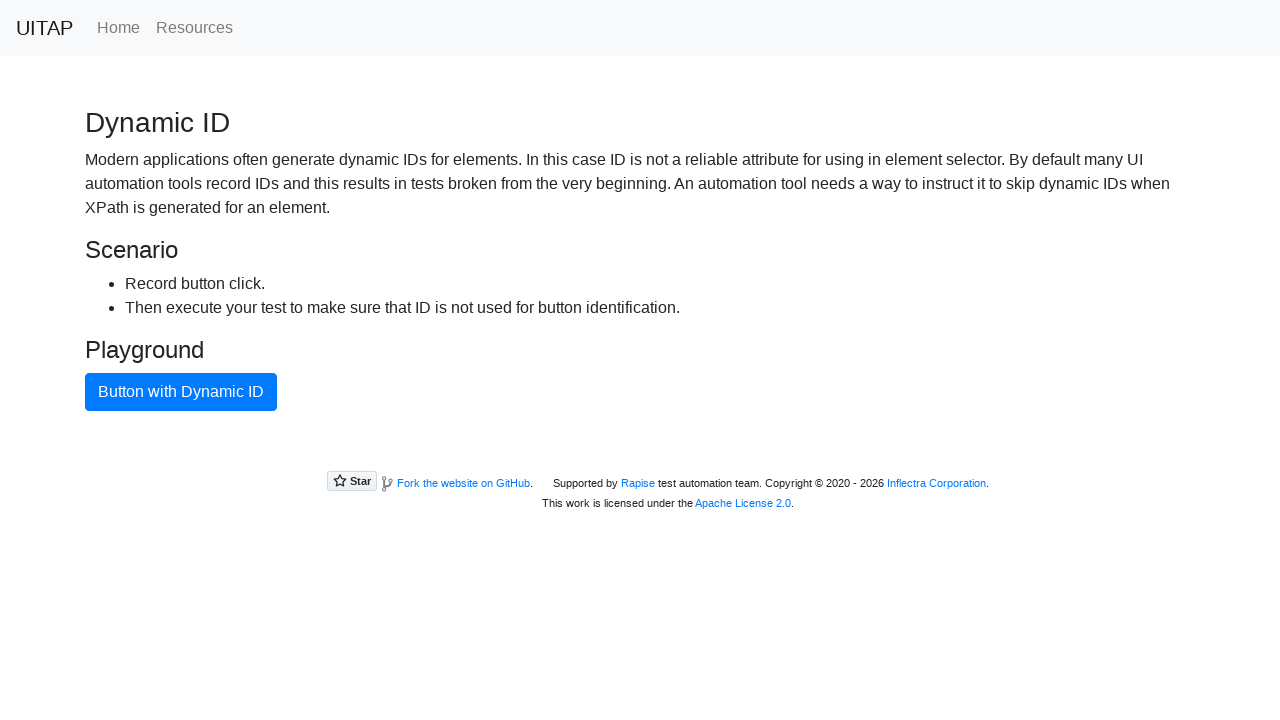

Navigated to UI Testing Playground dynamic ID test page
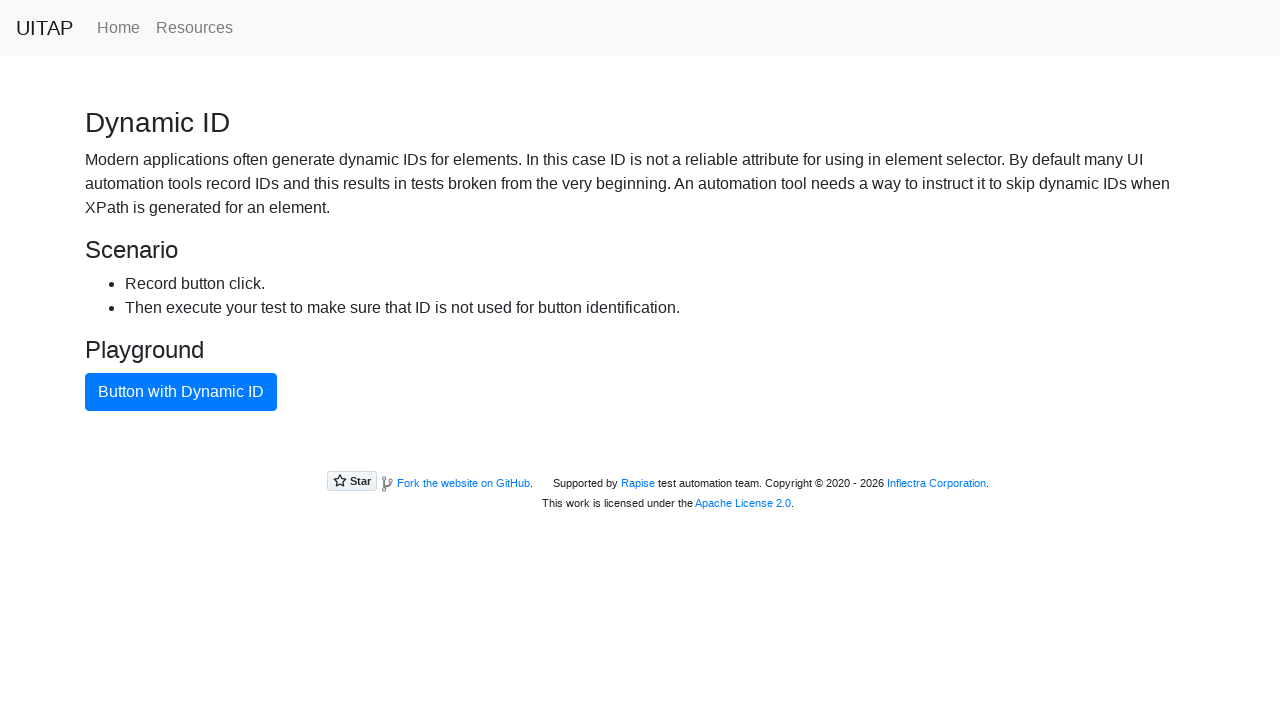

Waited for blue primary button to be visible
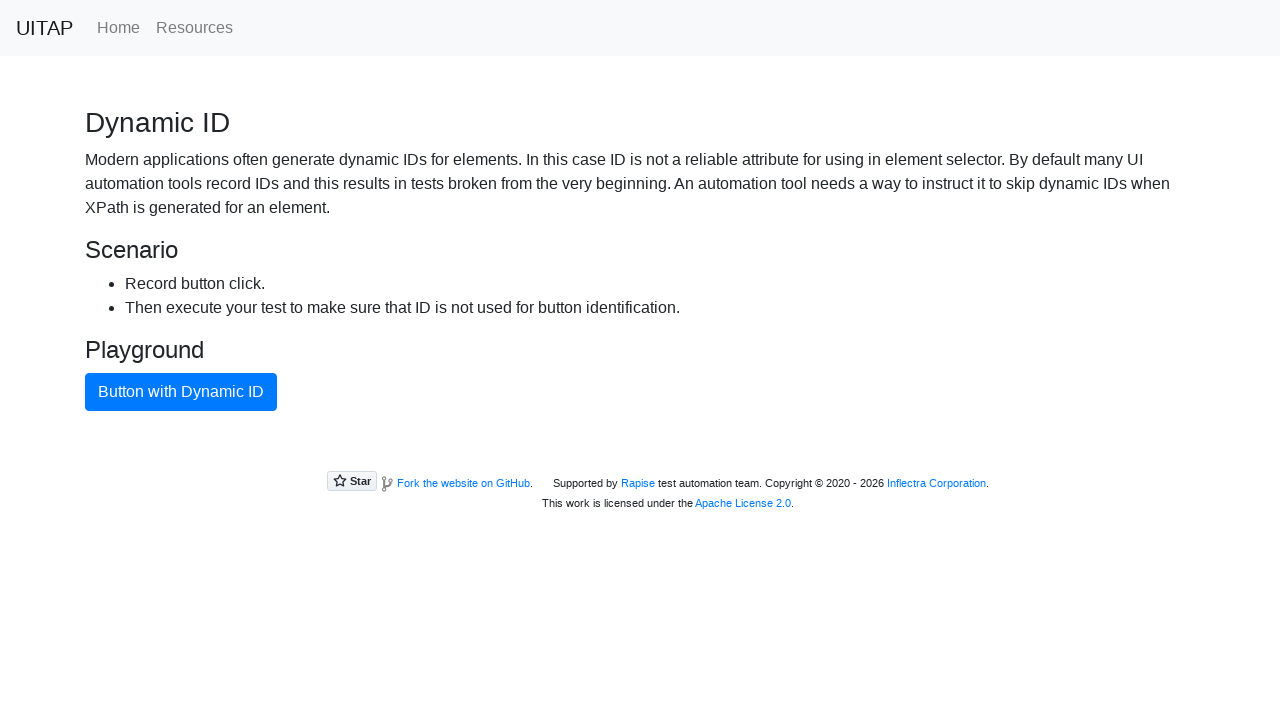

Clicked the blue primary button with dynamic ID at (181, 392) on .btn-primary
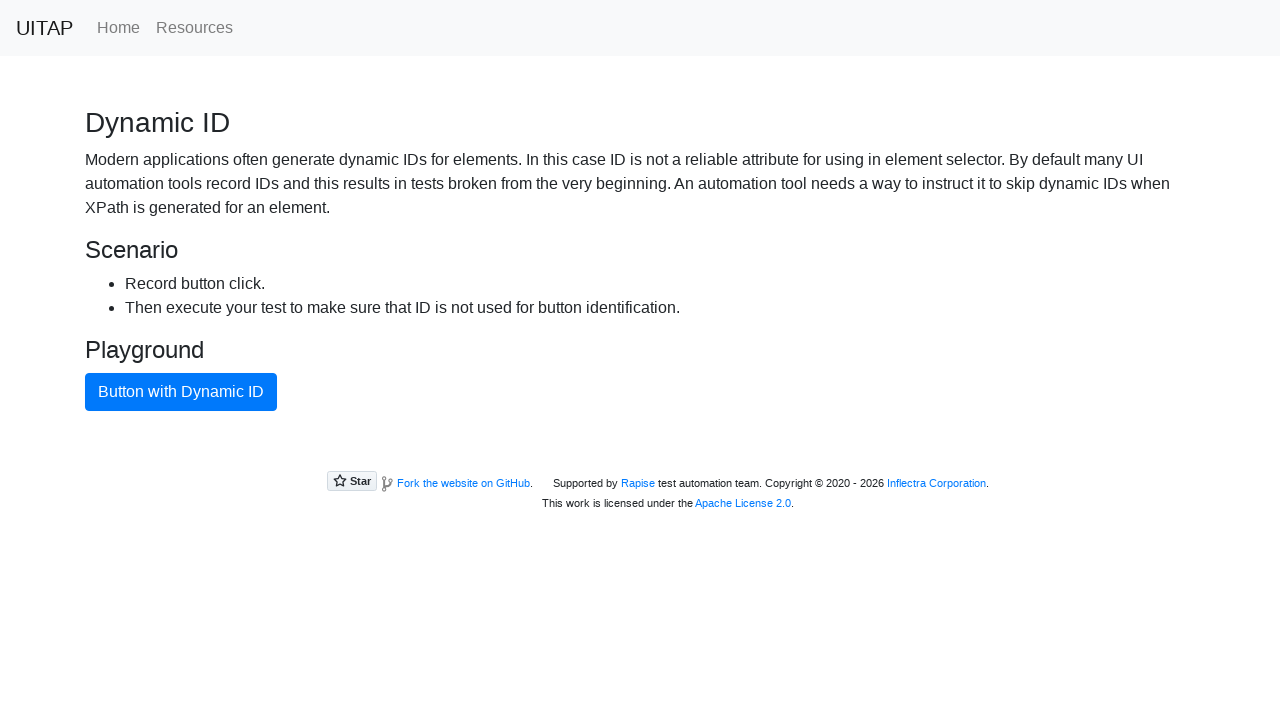

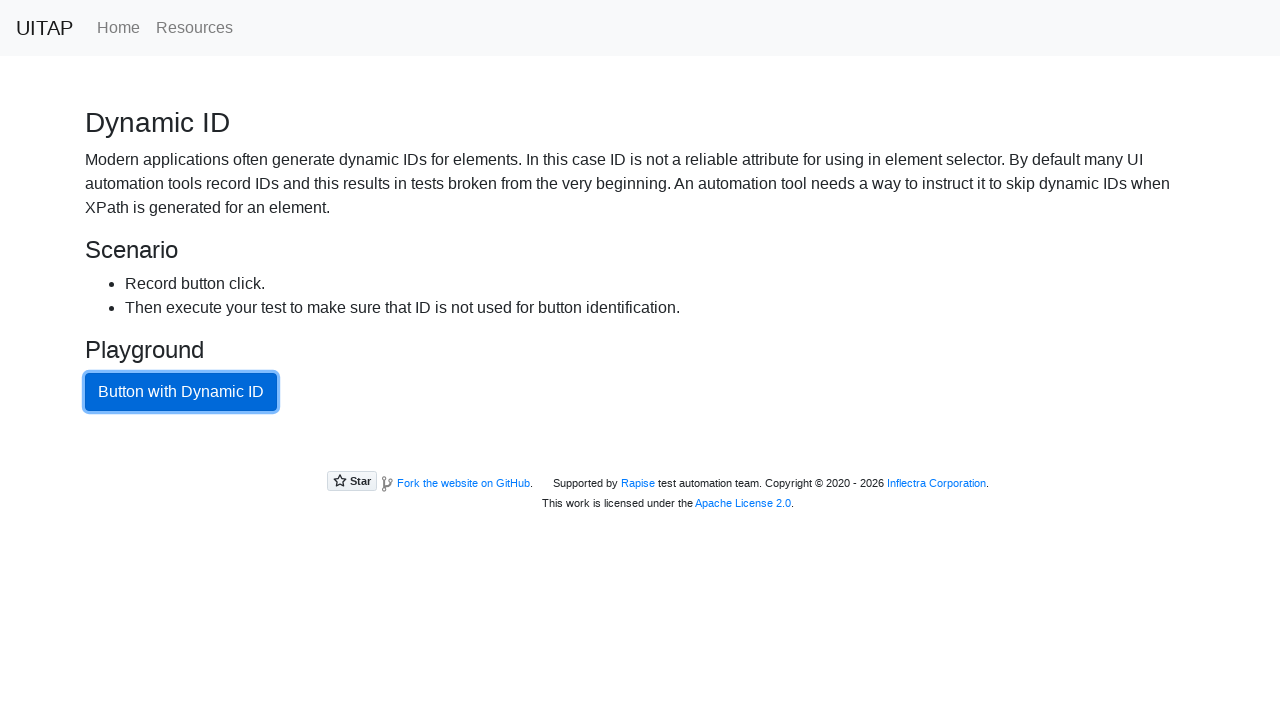